Navigates to JustDial homepage and waits for page to load. This is a minimal smoke test that verifies the page is accessible.

Starting URL: https://www.justdial.com/

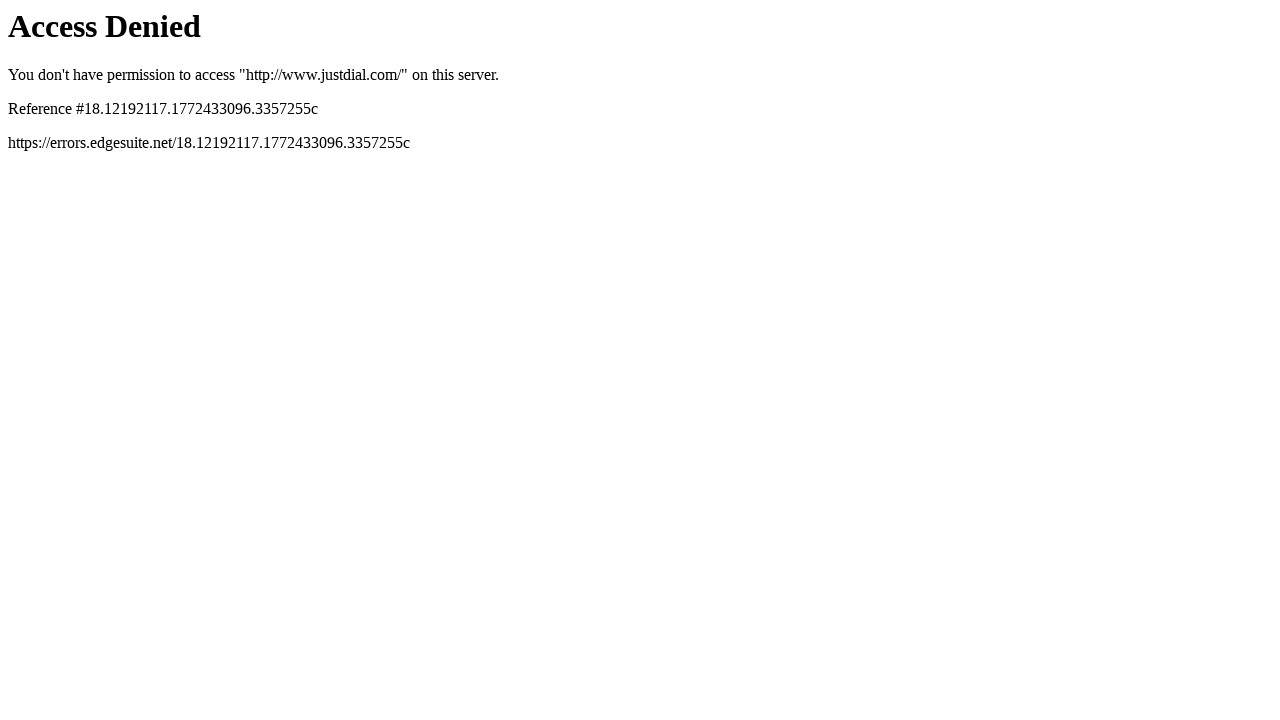

Navigated to JustDial homepage
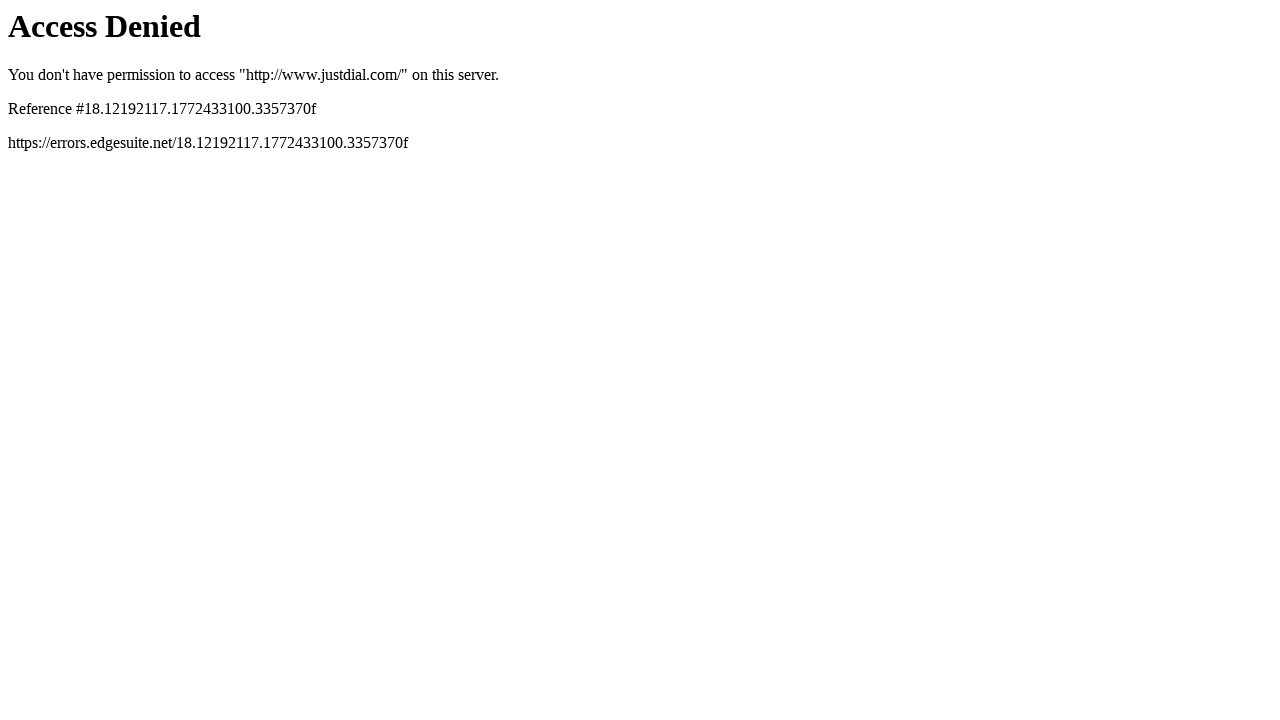

Page DOM content loaded
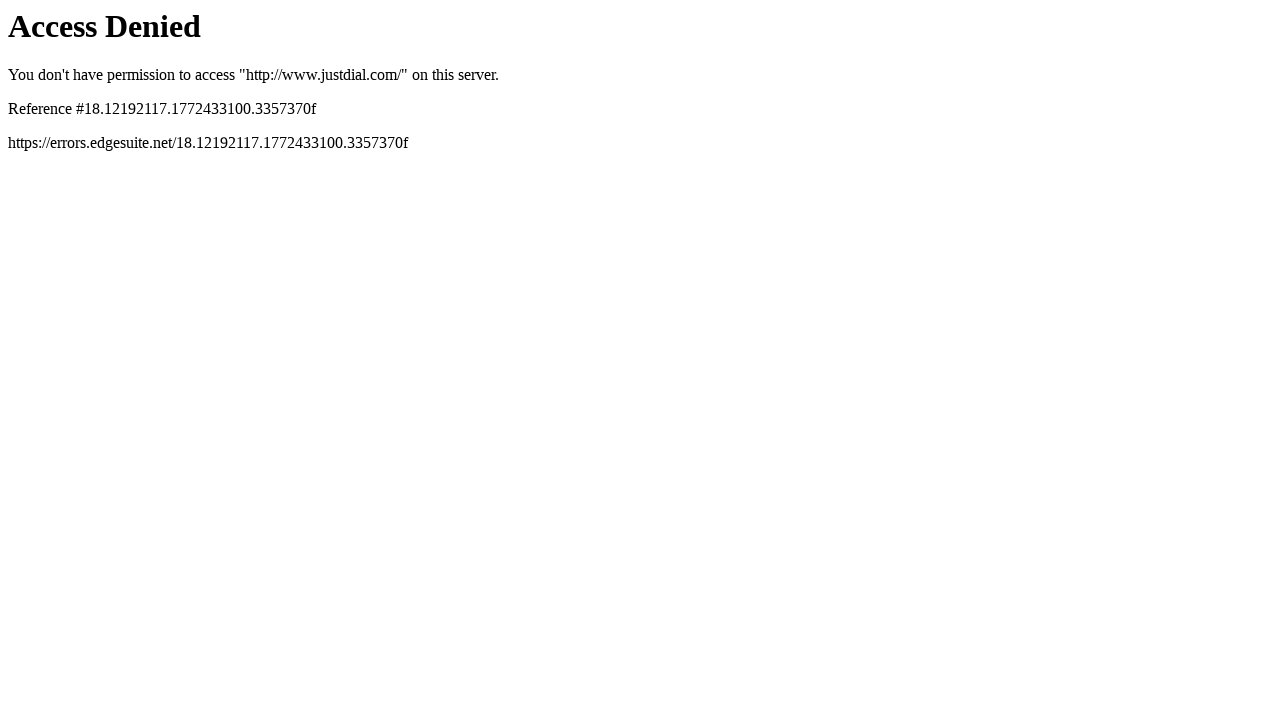

Body element is visible and page is fully accessible
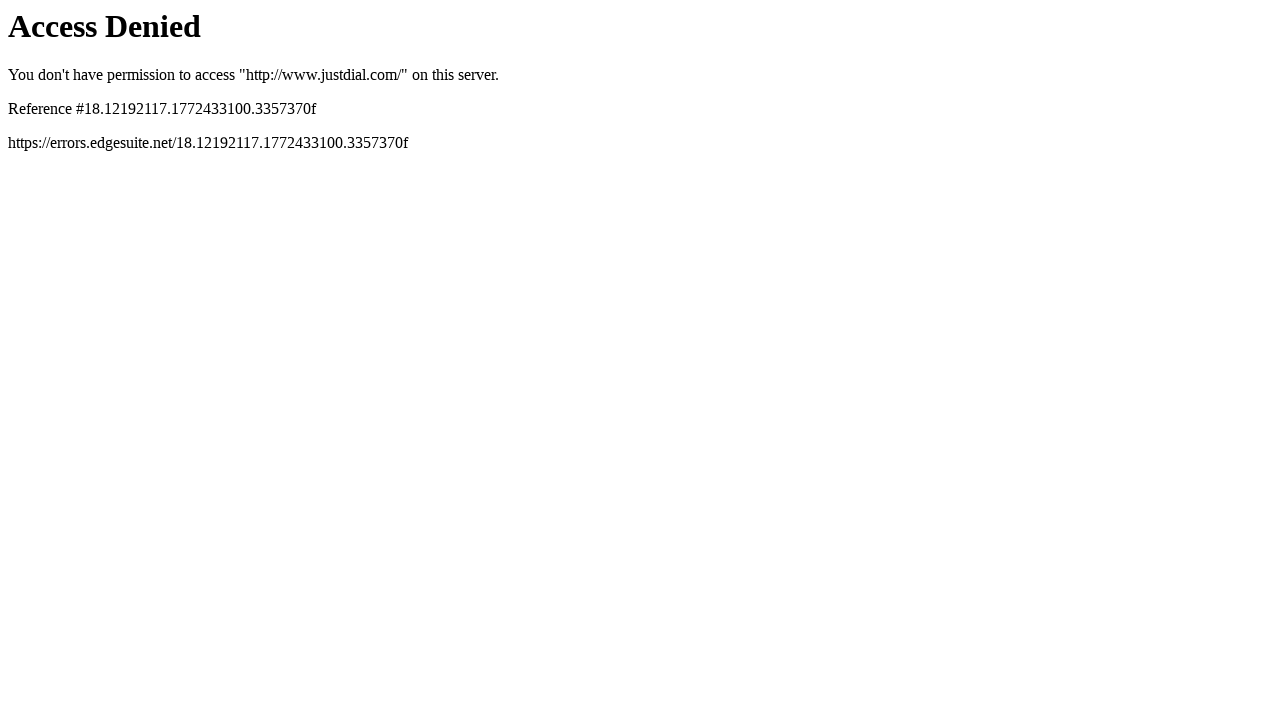

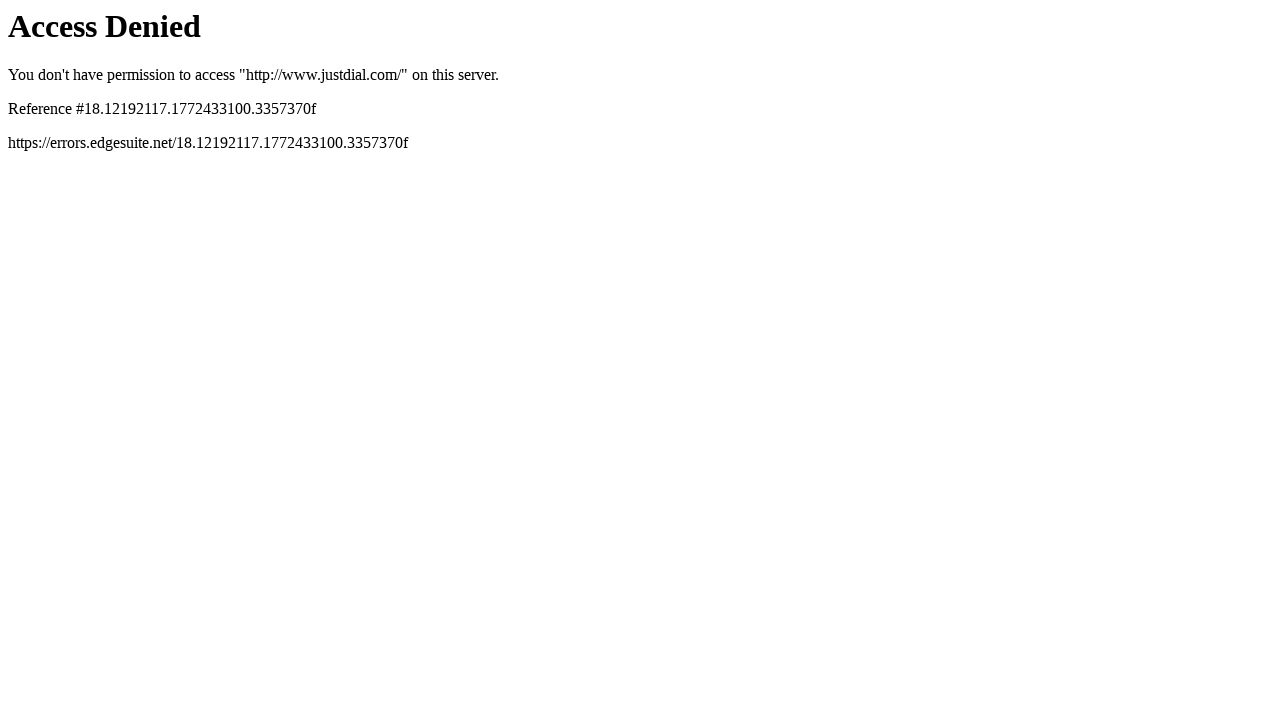